Tests JavaScript alert handling by interacting with three different types of alerts: simple alert, confirmation dialog, and prompt dialog

Starting URL: https://the-internet.herokuapp.com/javascript_alerts

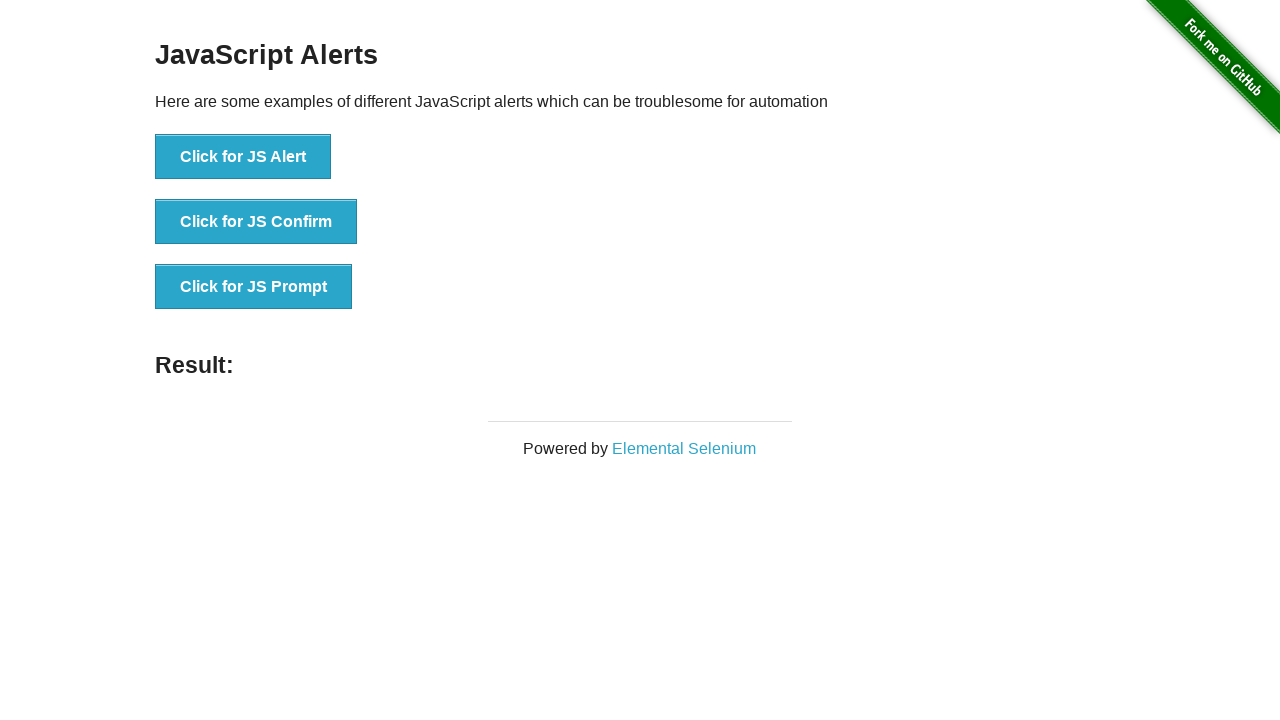

Clicked button to trigger JavaScript alert at (243, 157) on xpath=//button[text()='Click for JS Alert']
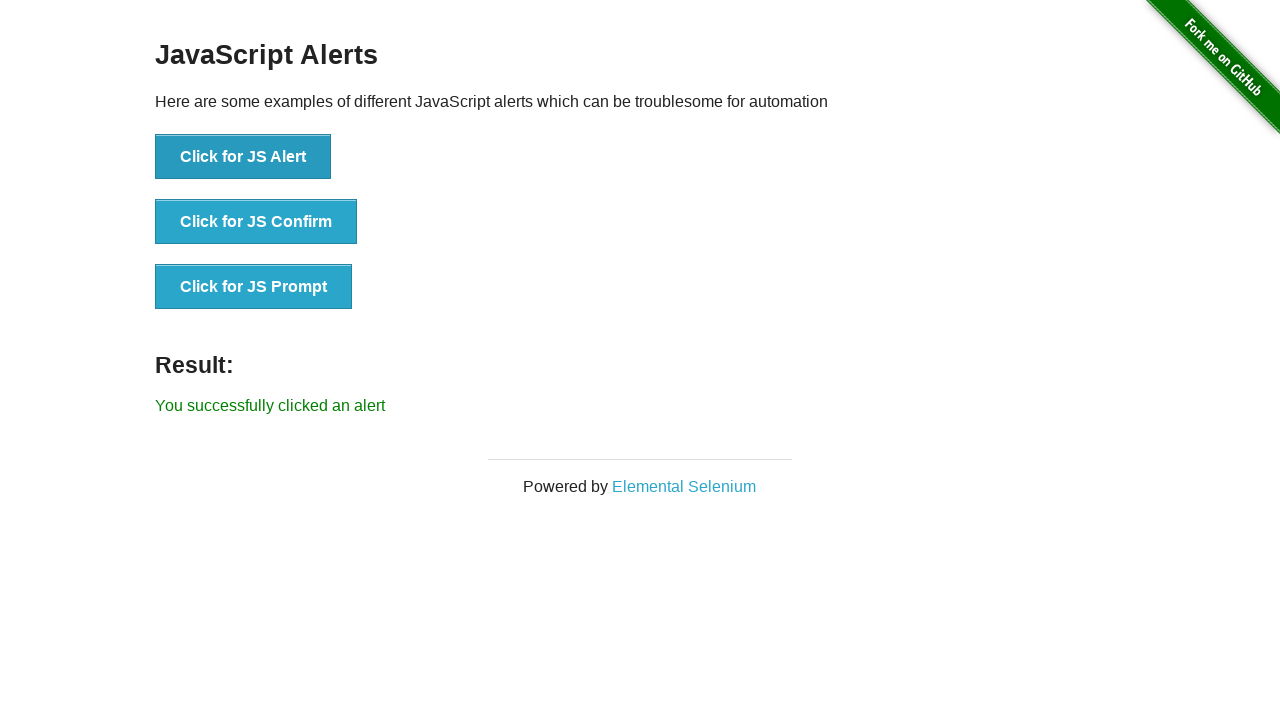

Set up dialog handler to accept alerts
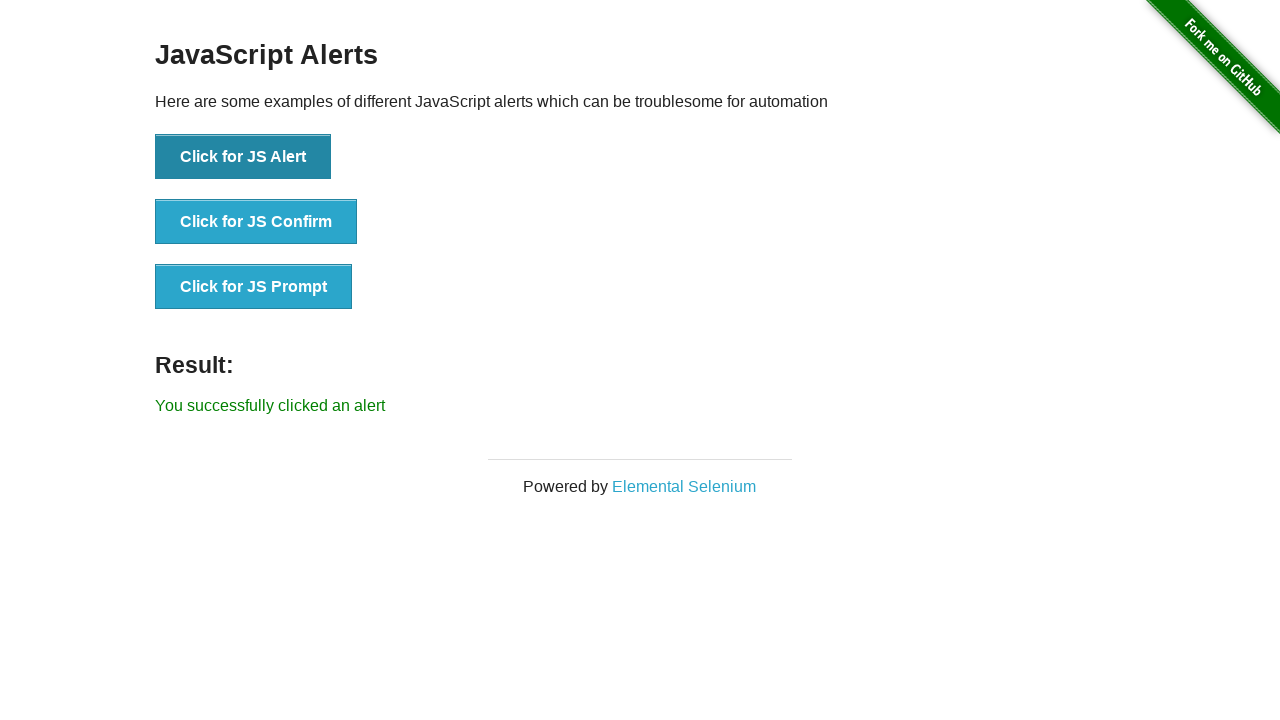

Clicked button to trigger JavaScript confirmation dialog at (256, 222) on xpath=//button[text()='Click for JS Confirm']
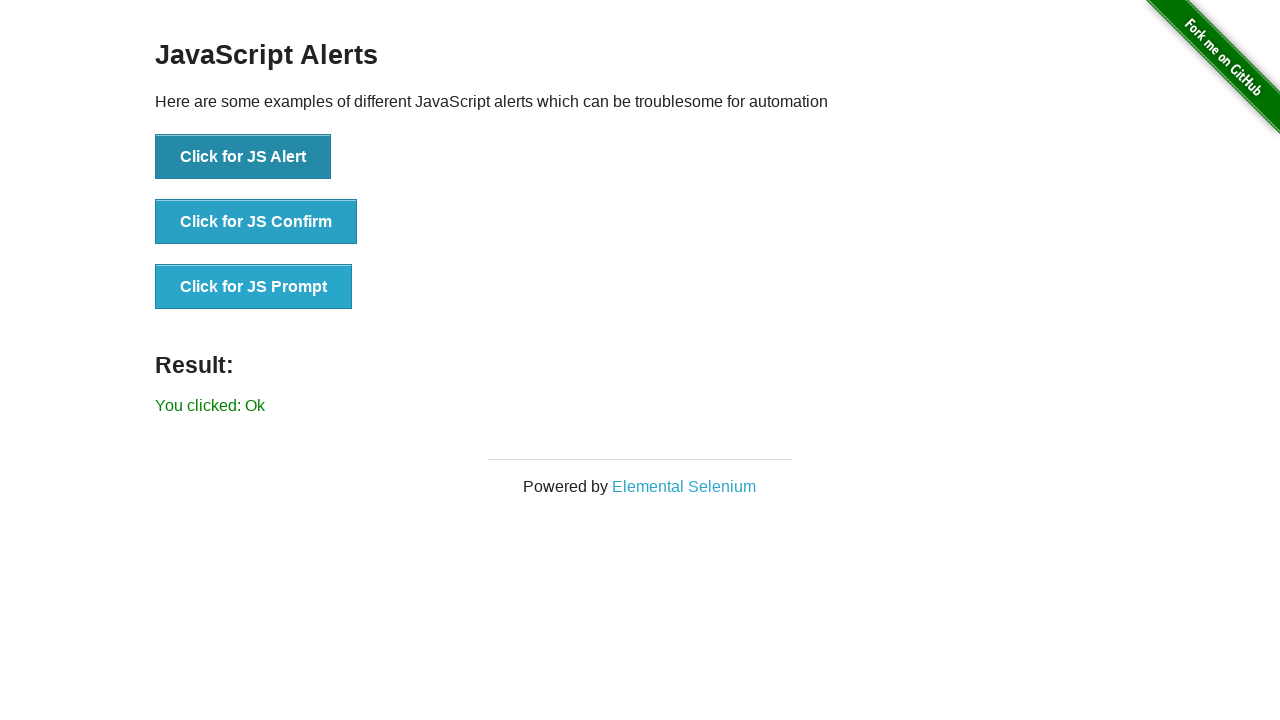

Clicked button to trigger JavaScript prompt dialog at (254, 287) on xpath=//button[text()='Click for JS Prompt']
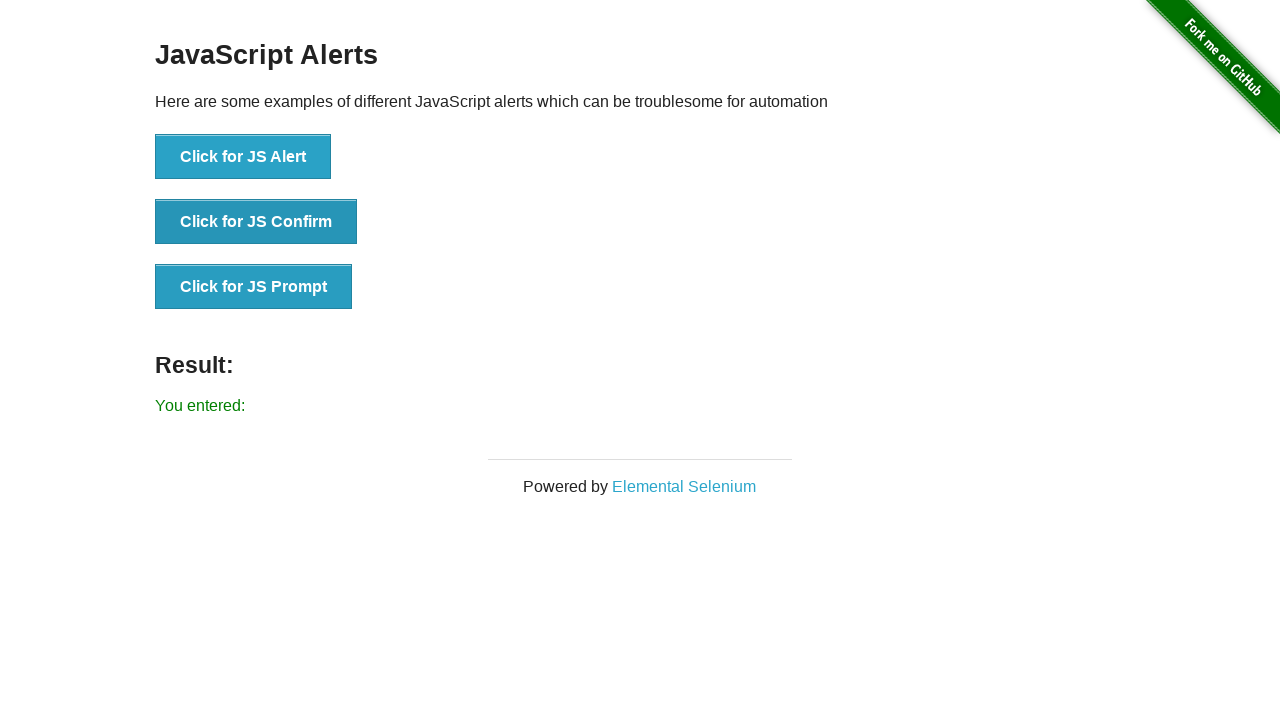

Set up one-time dialog handler to accept prompt with input '123456'
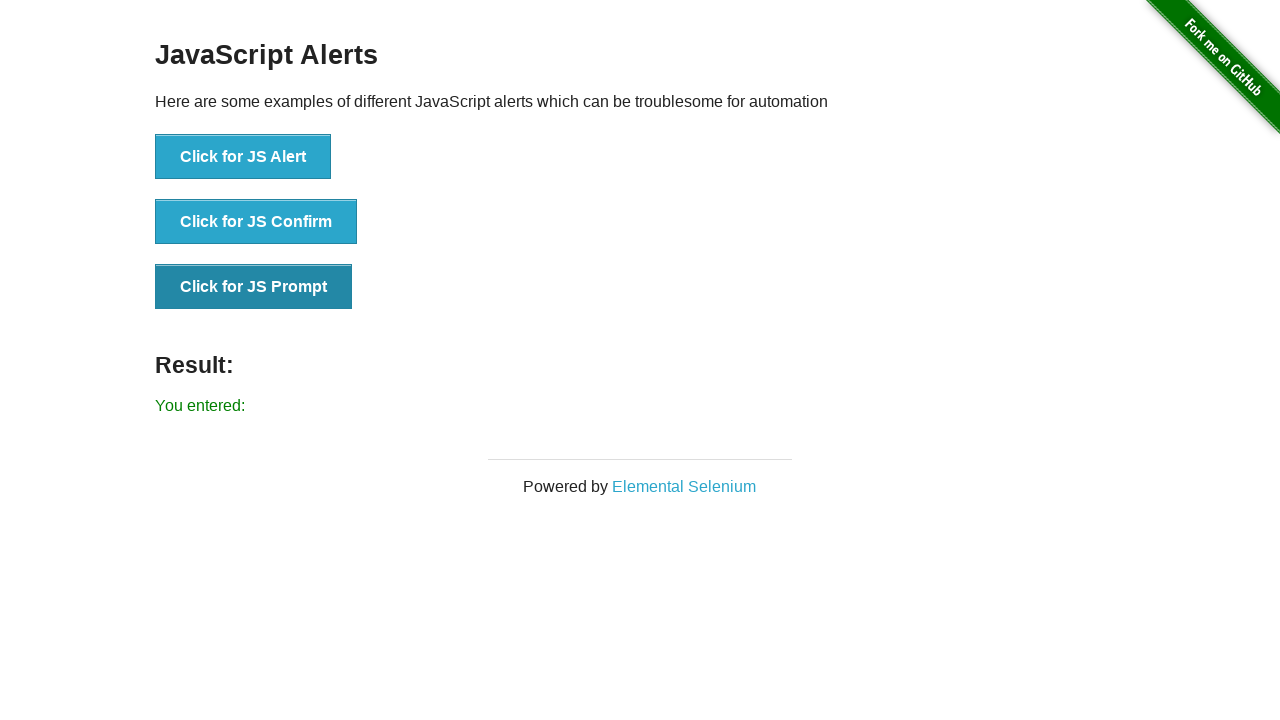

Re-triggered prompt button after setting up handler at (254, 287) on xpath=//button[text()='Click for JS Prompt']
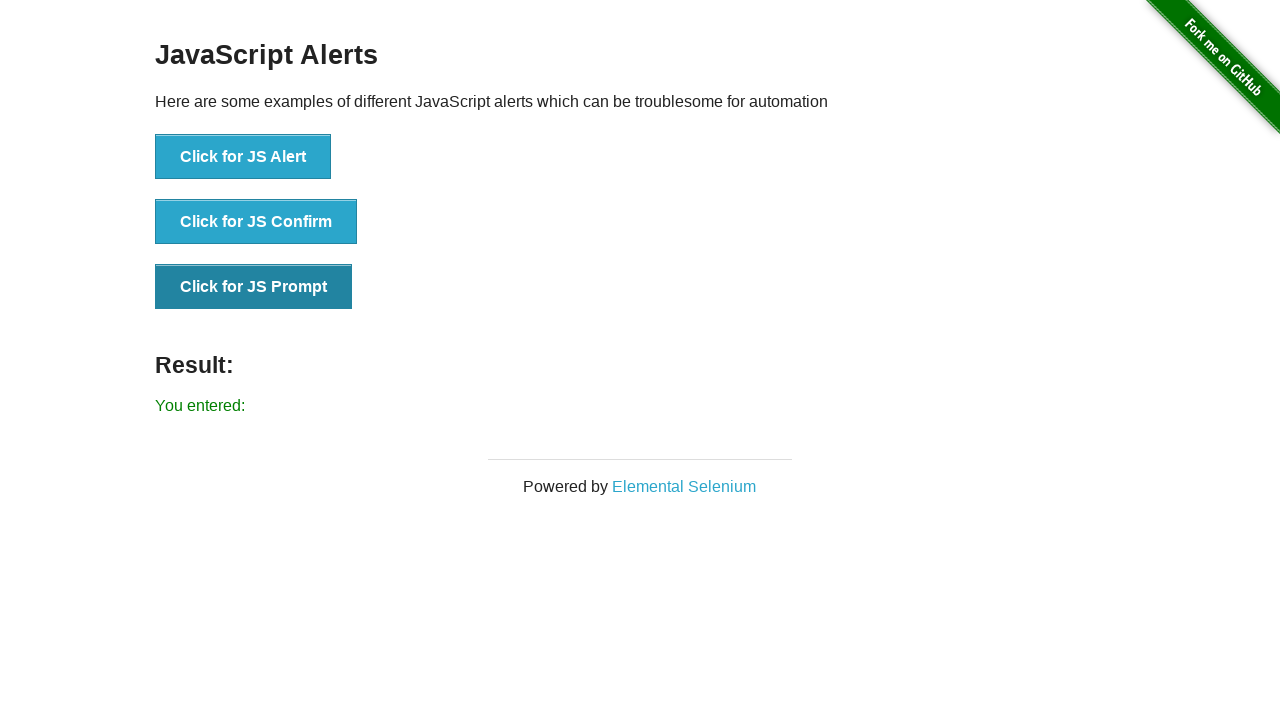

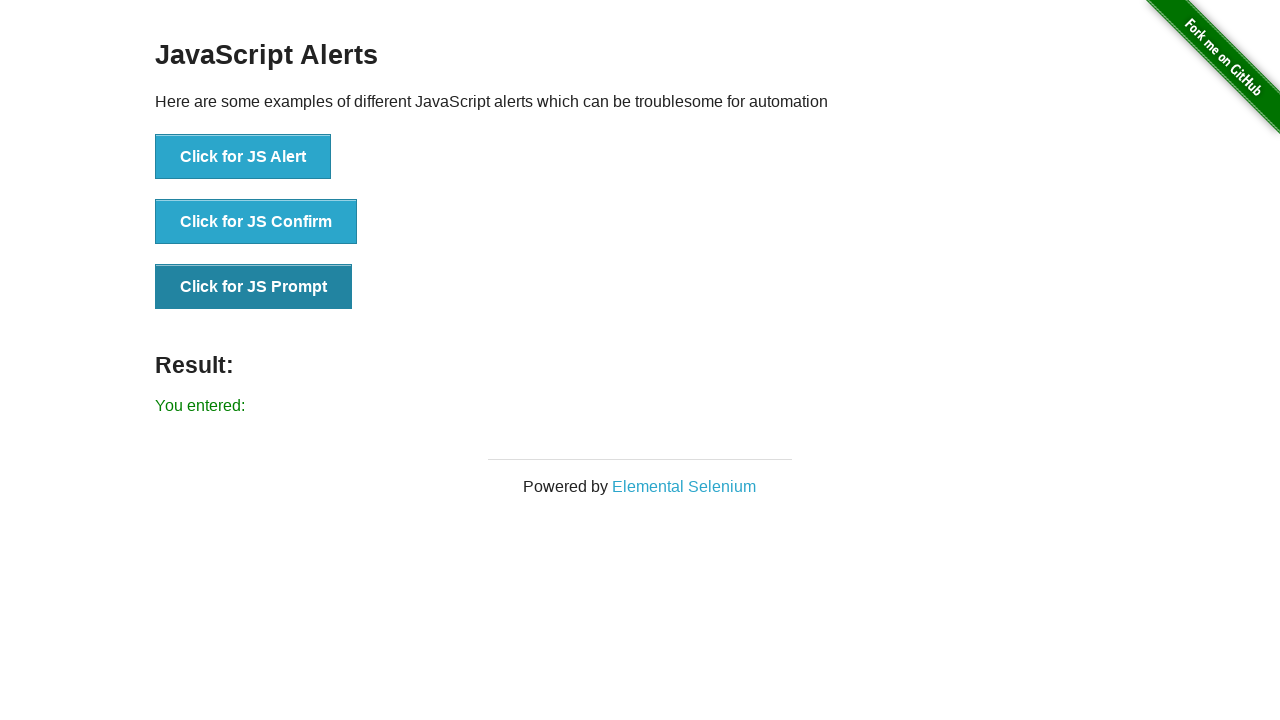